Verifies the Exoplanet submenu in Browse APIs by searching and clicking through documentation sections

Starting URL: https://api.nasa.gov/

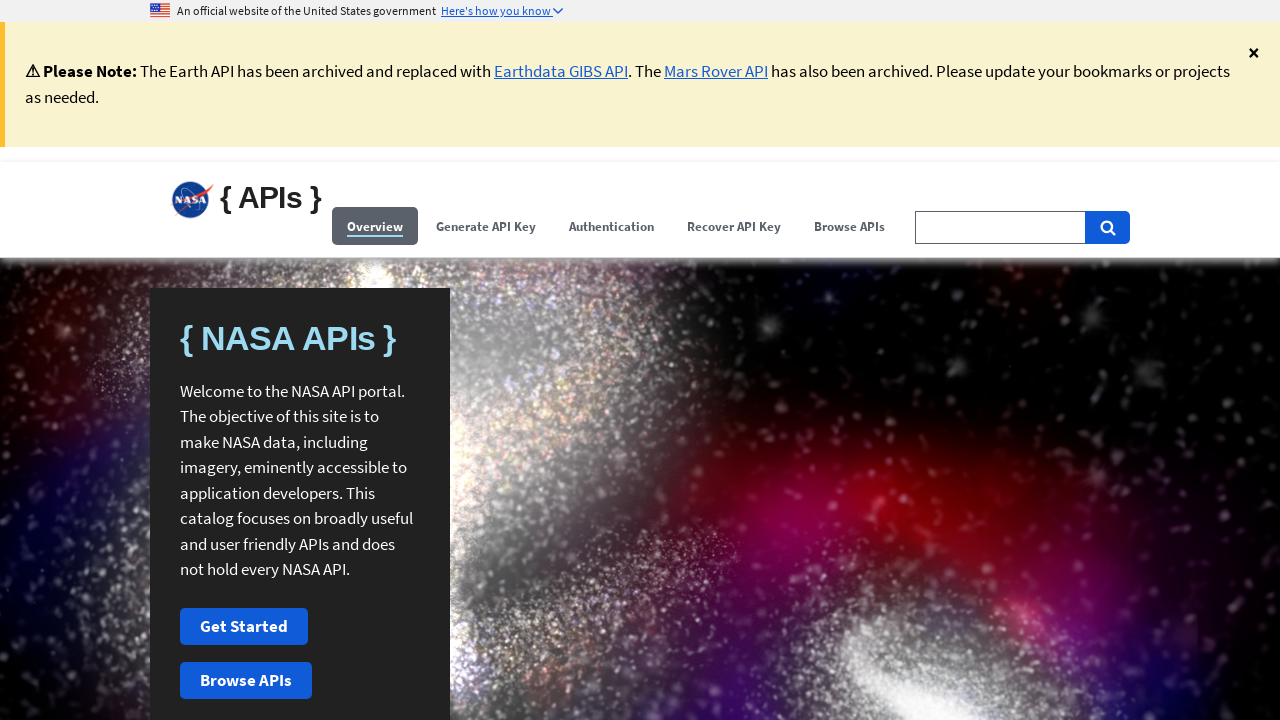

Clicked Browse APIs menu at (850, 226) on (//span[contains(.,'Browse APIs')])[1]
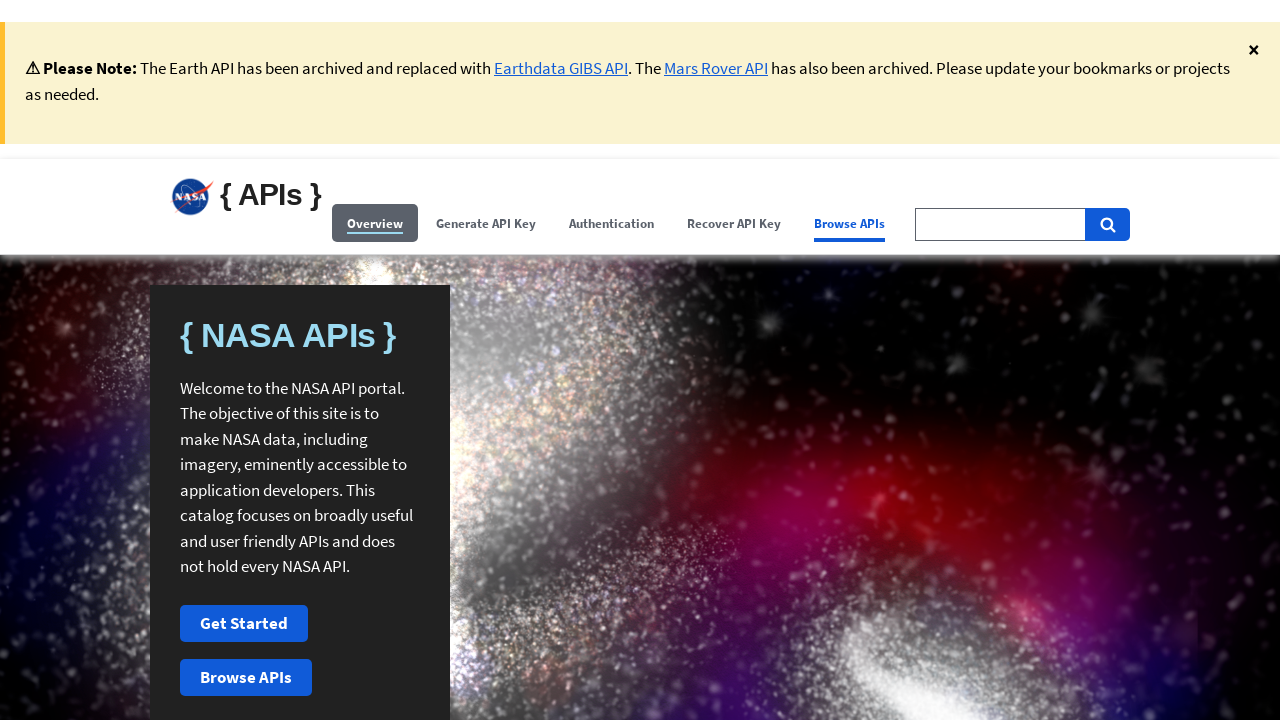

Filled search field with 'Exoplanet' on //input[@id='search-field-big']
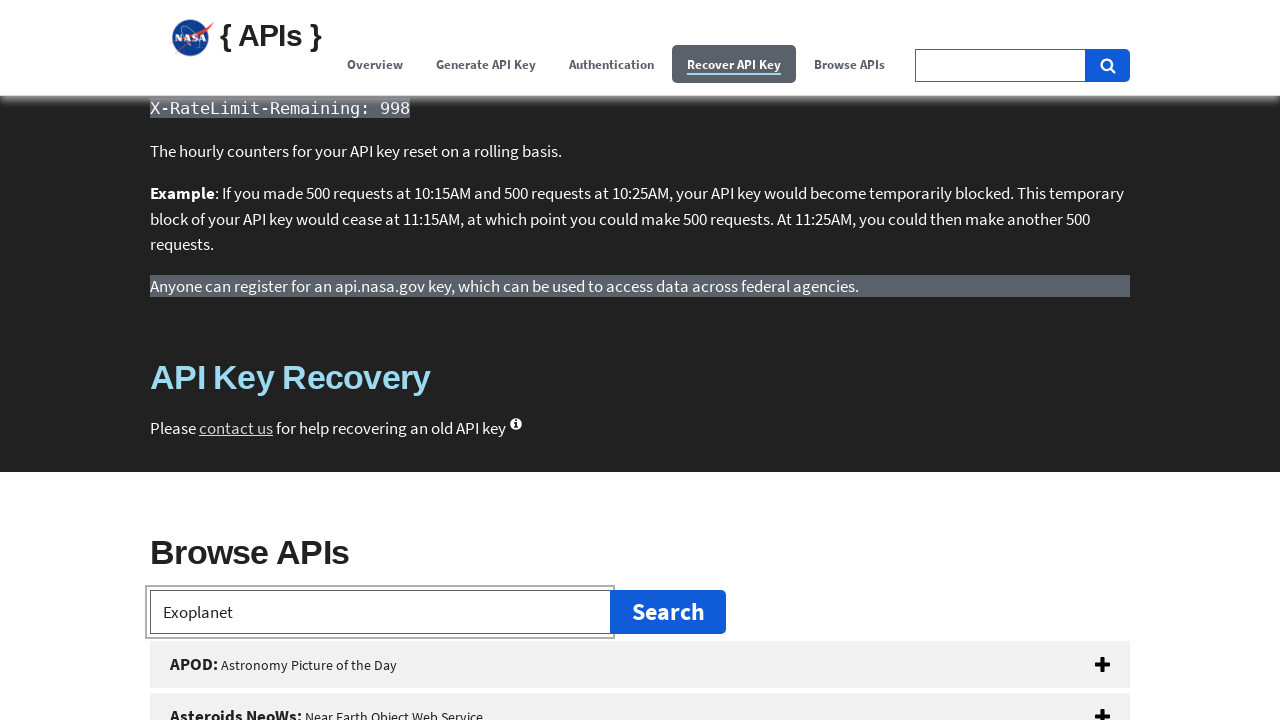

Clicked Exoplanet API button at (640, 360) on xpath=//button[@id='exoplanet']
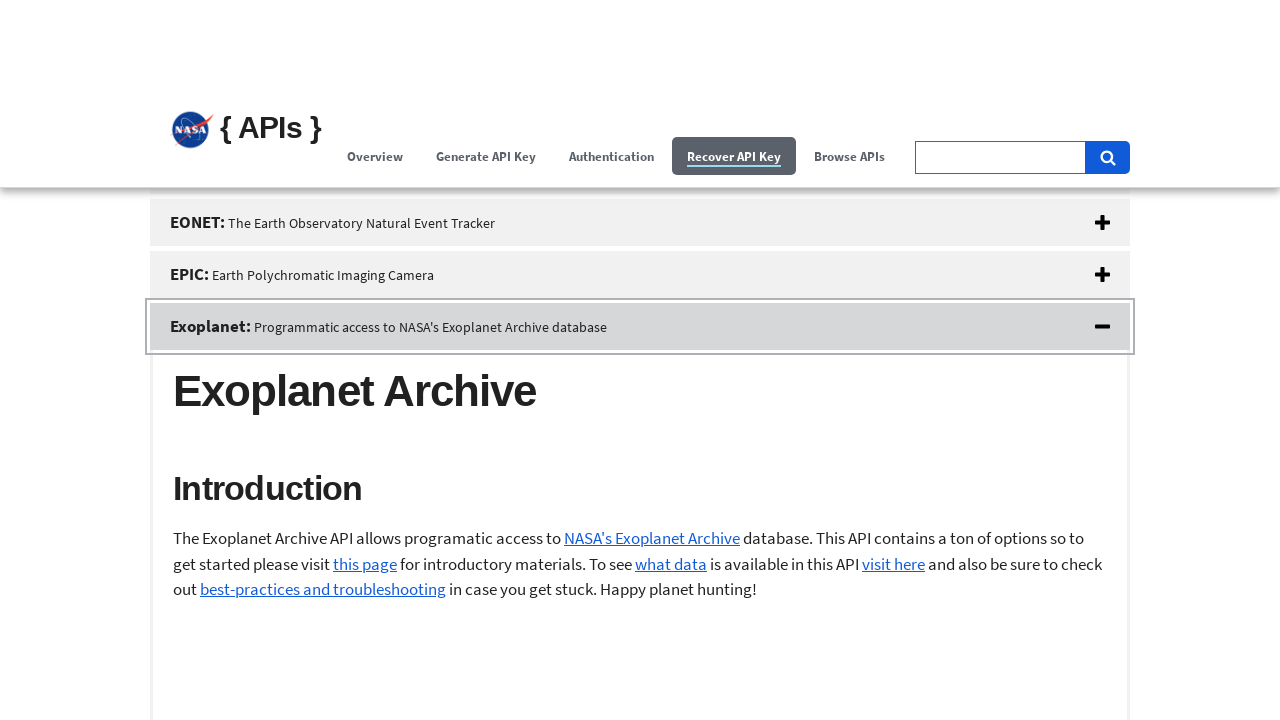

Clicked Exoplanet Introduction section at (640, 296) on xpath=//h2[@id='exoPlanetIntro']
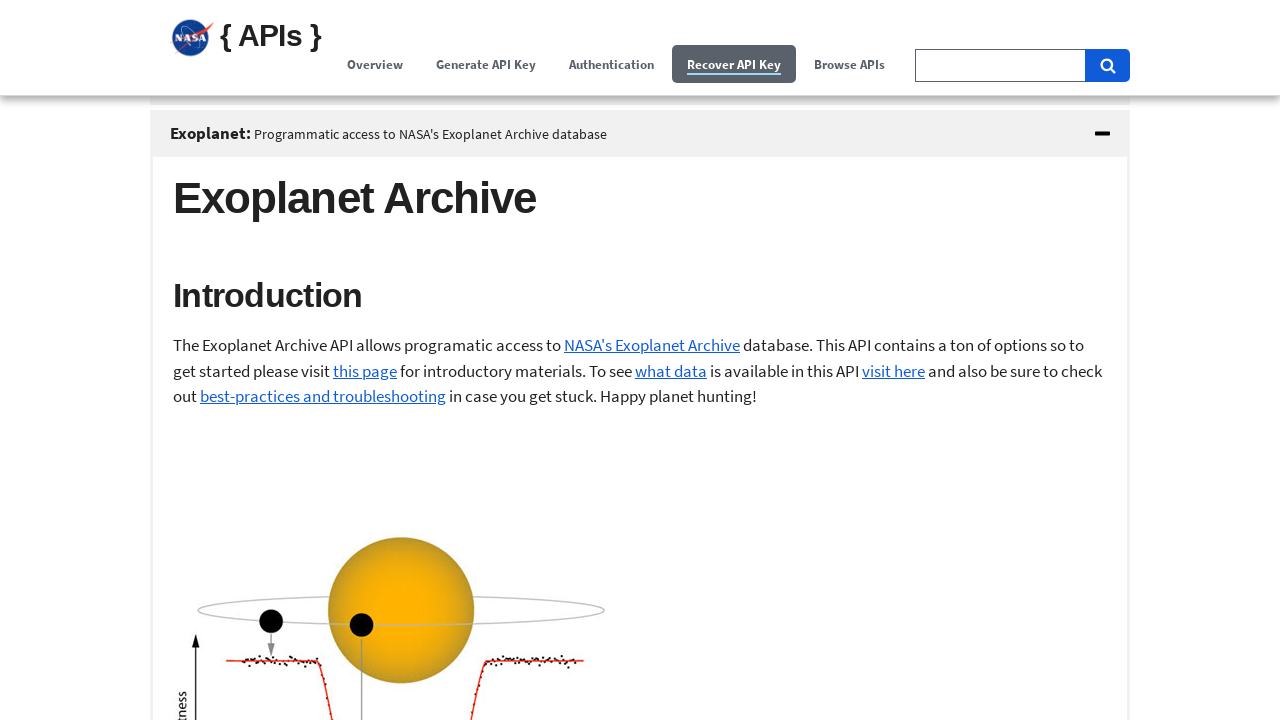

Clicked Exoplanet Examples section at (640, 361) on xpath=//h2[@id='exoPlanetExamples']
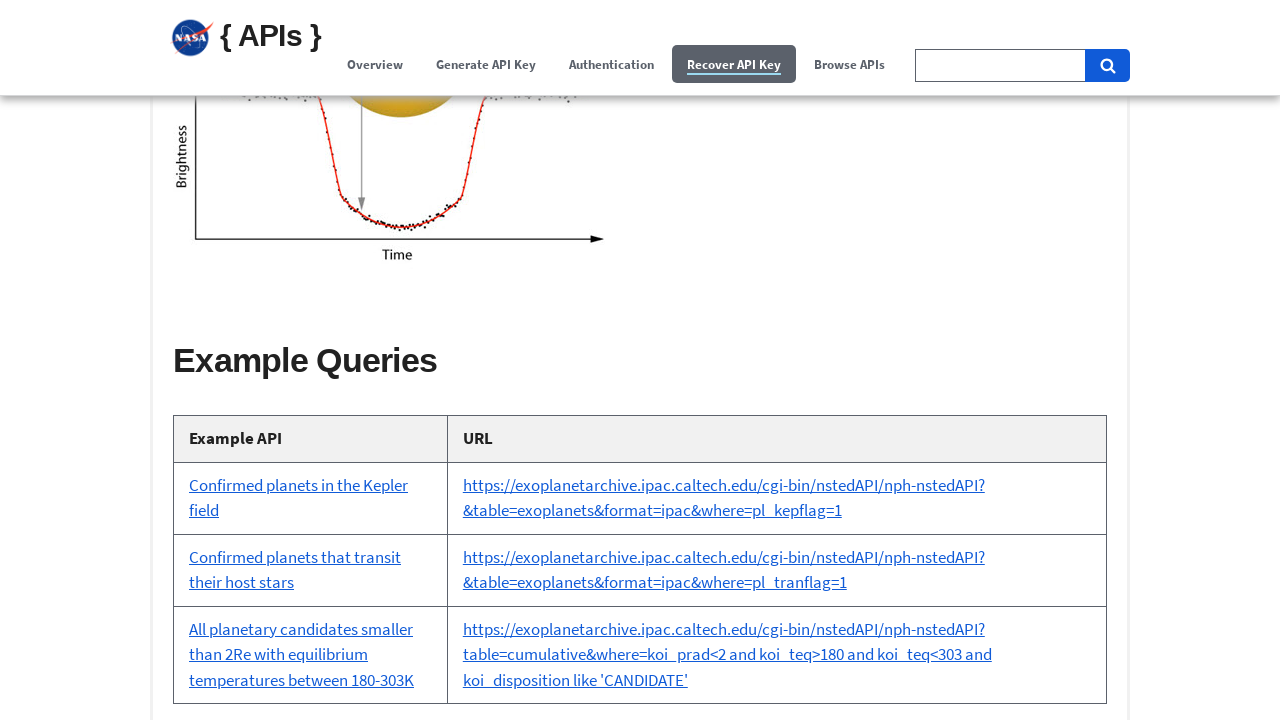

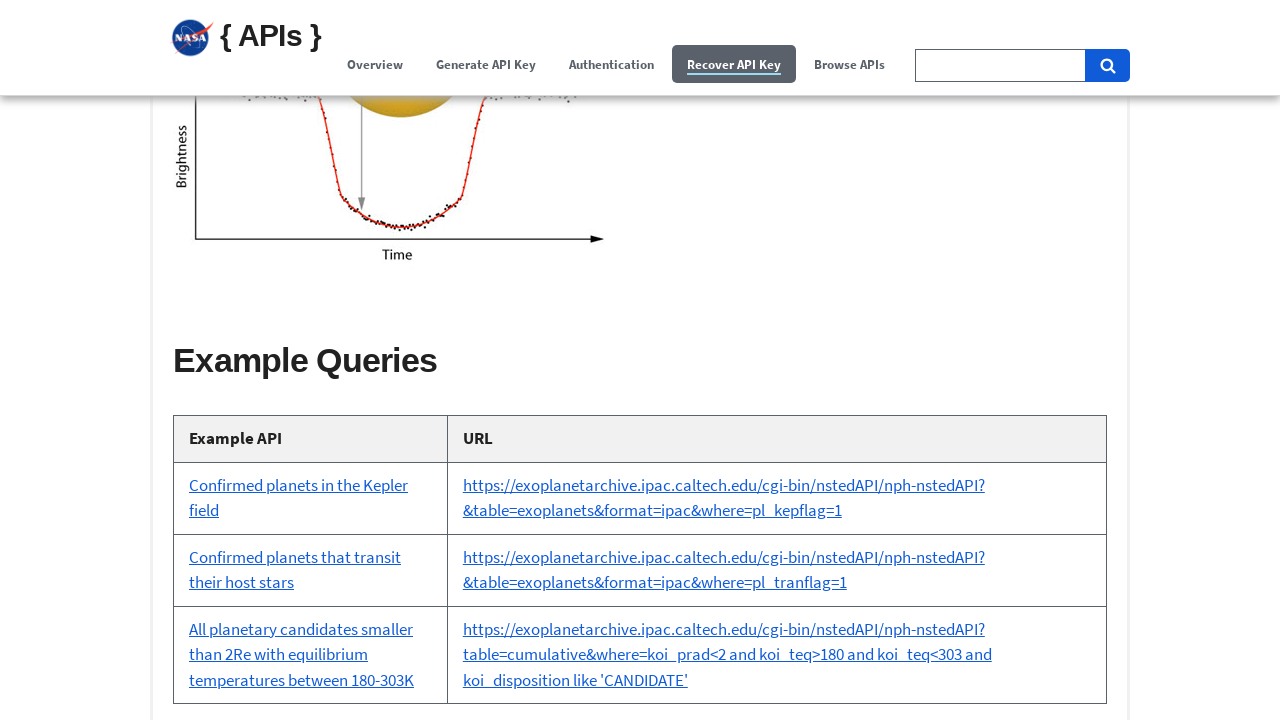